Tests link navigation by clicking a link with calculated text, then fills out a form with personal information

Starting URL: http://suninjuly.github.io/find_link_text

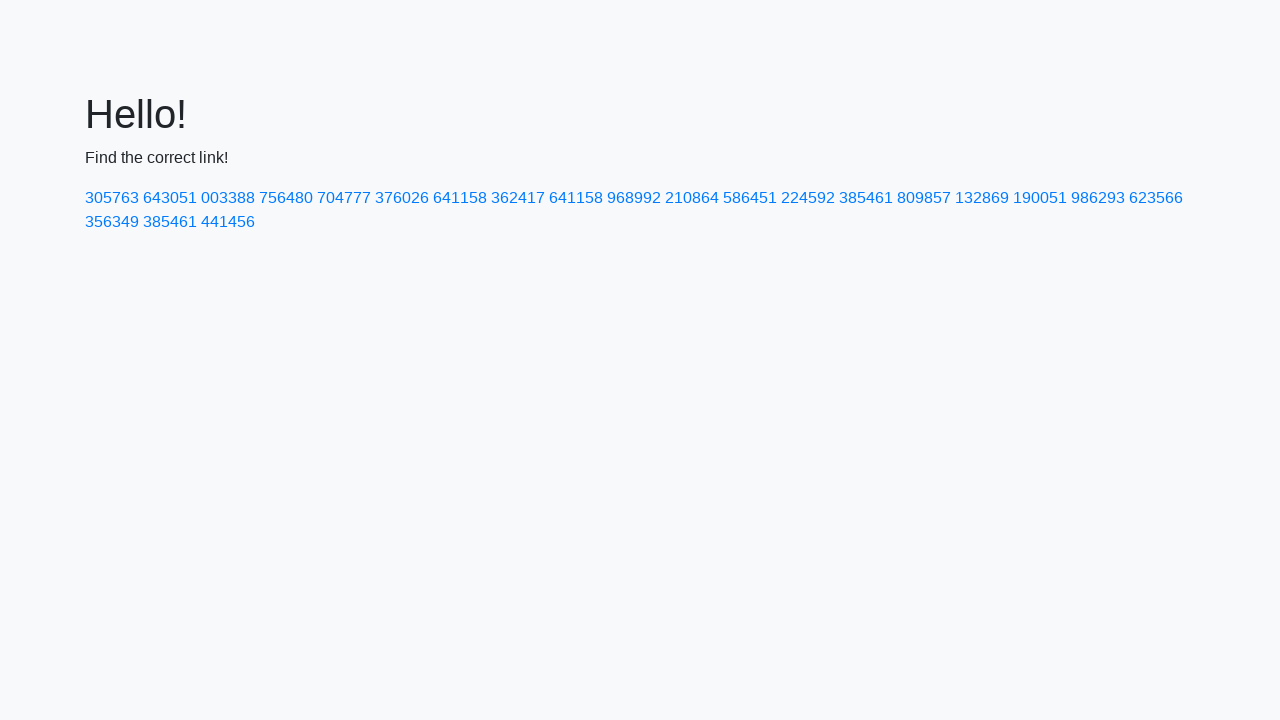

Clicked link with calculated text value: 224592 at (808, 198) on text=224592
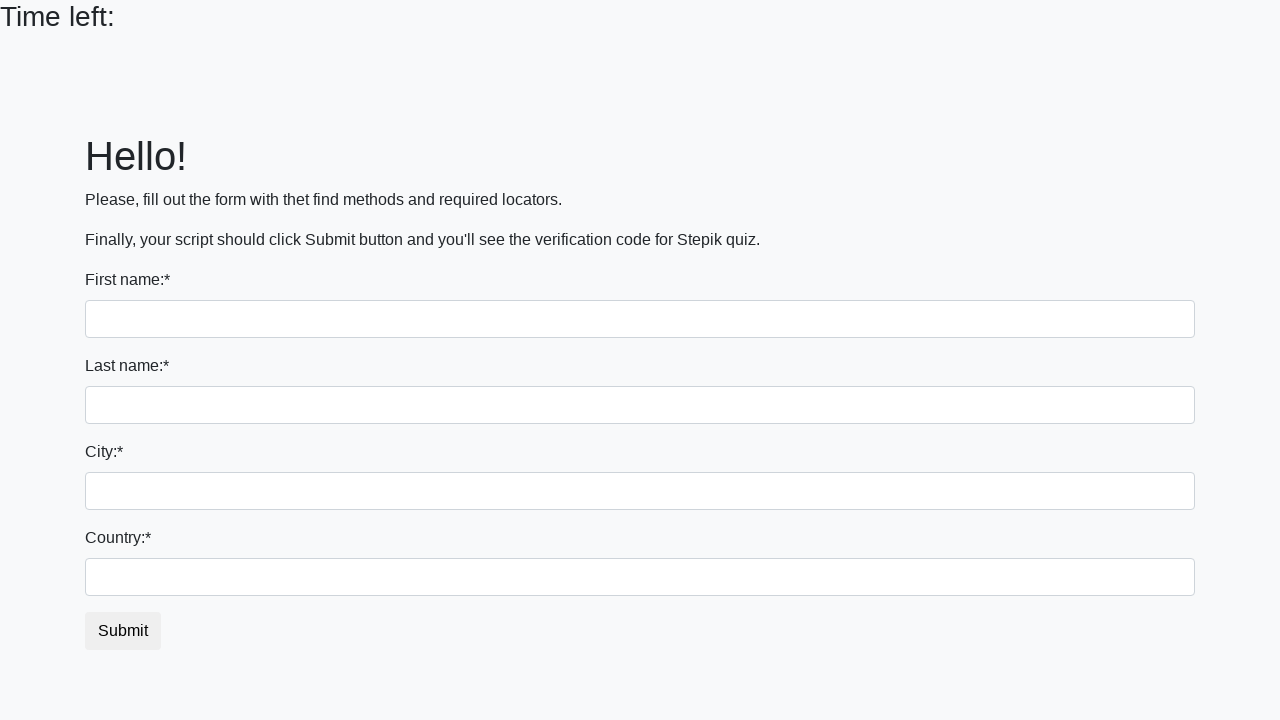

Filled first name field with 'Ivan' on input
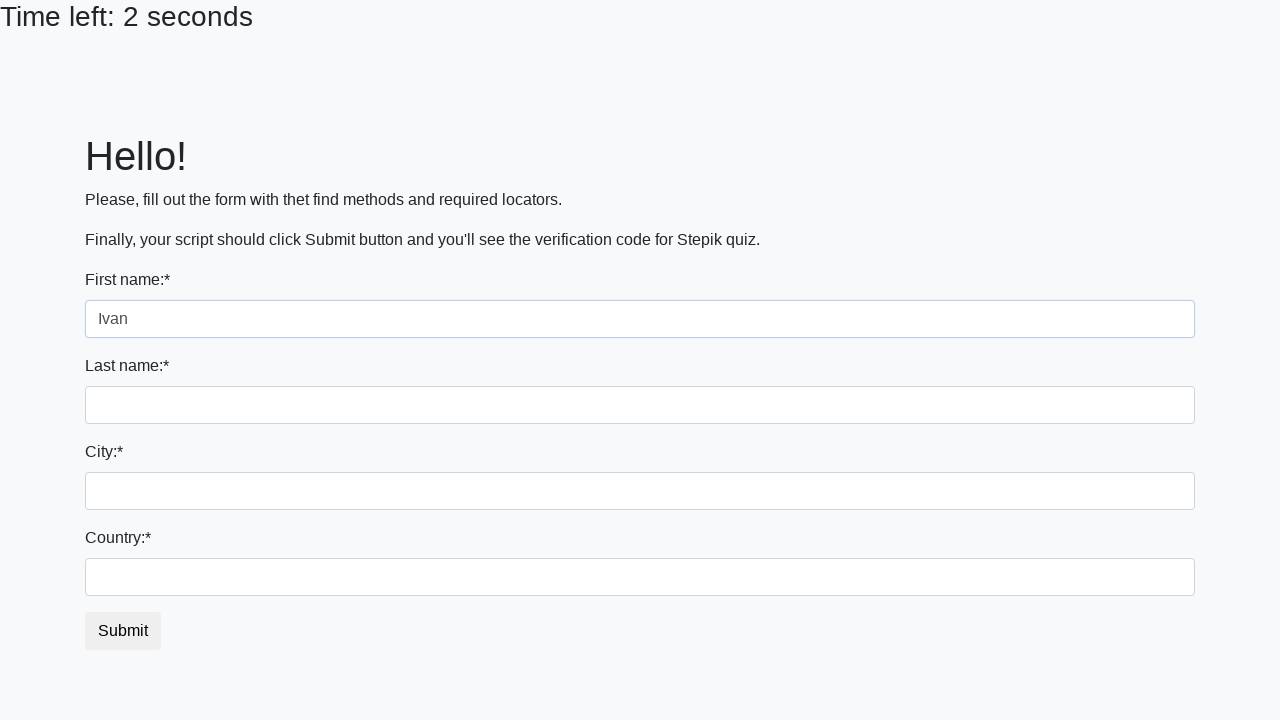

Filled last name field with 'Petrov' on input[name='last_name']
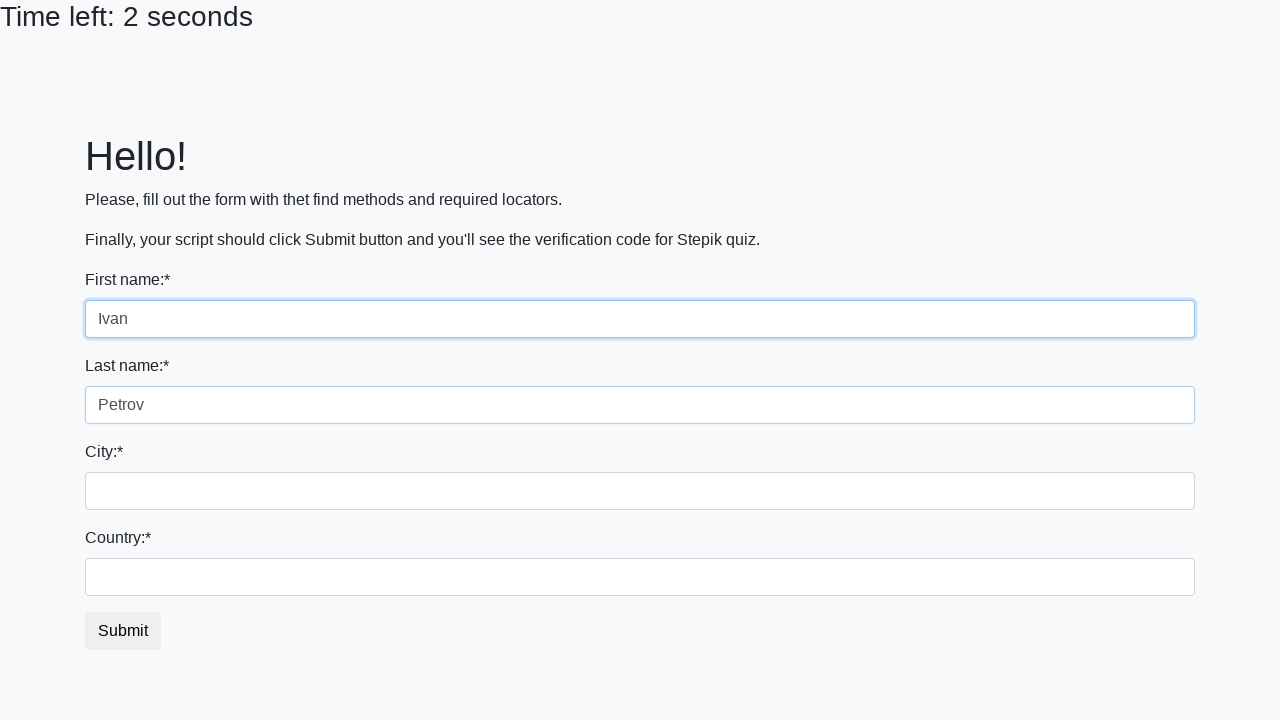

Filled city field with 'Smolensk' on input.city
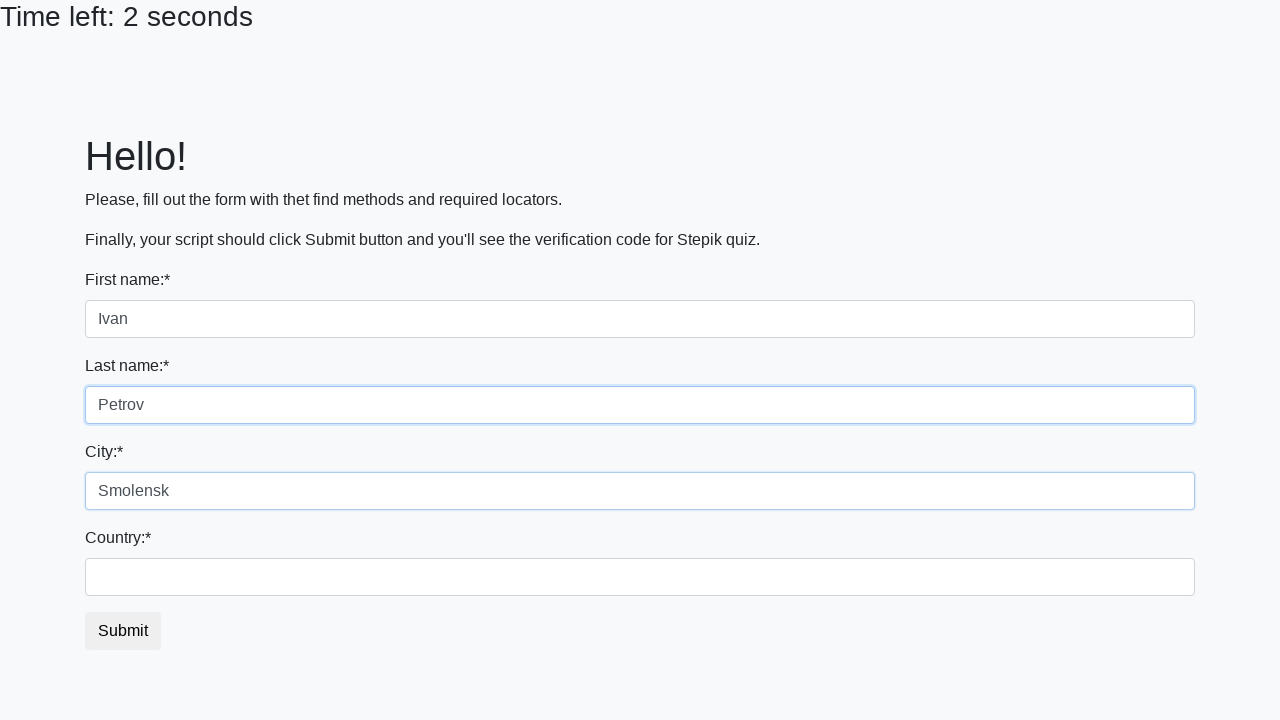

Filled country field with 'Russia' on #country
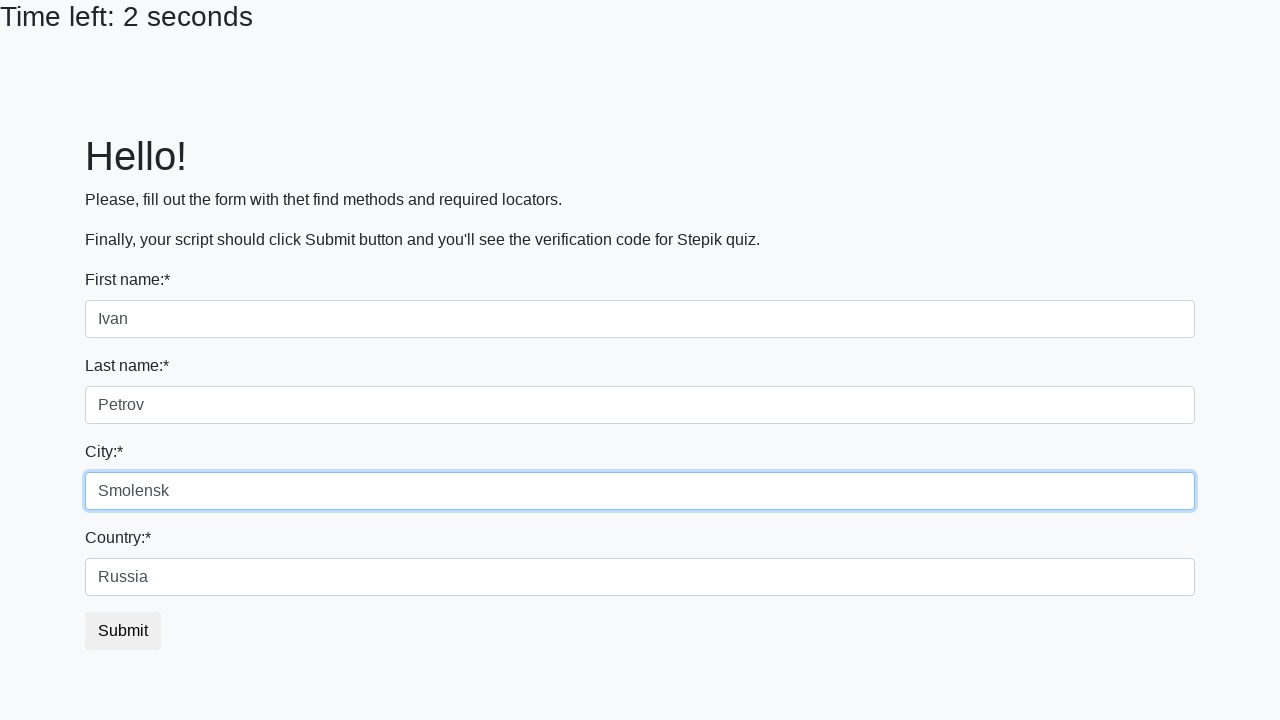

Clicked submit button to complete form submission at (123, 631) on button.btn
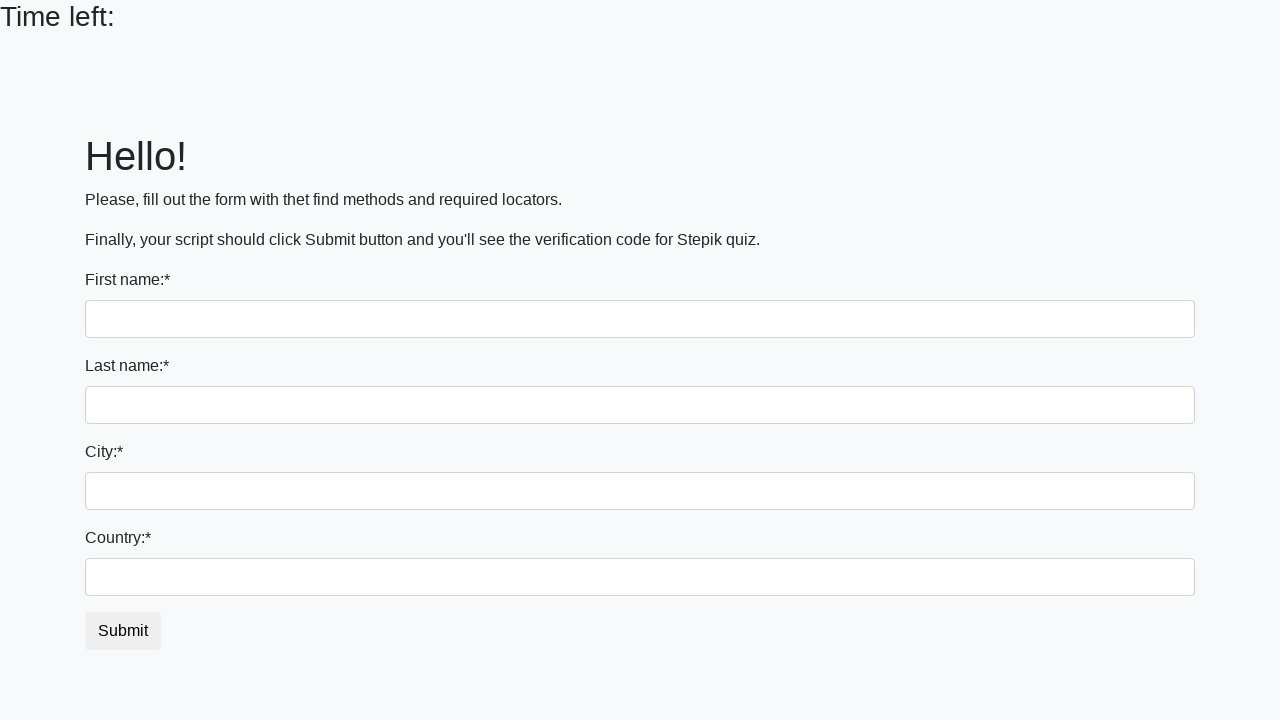

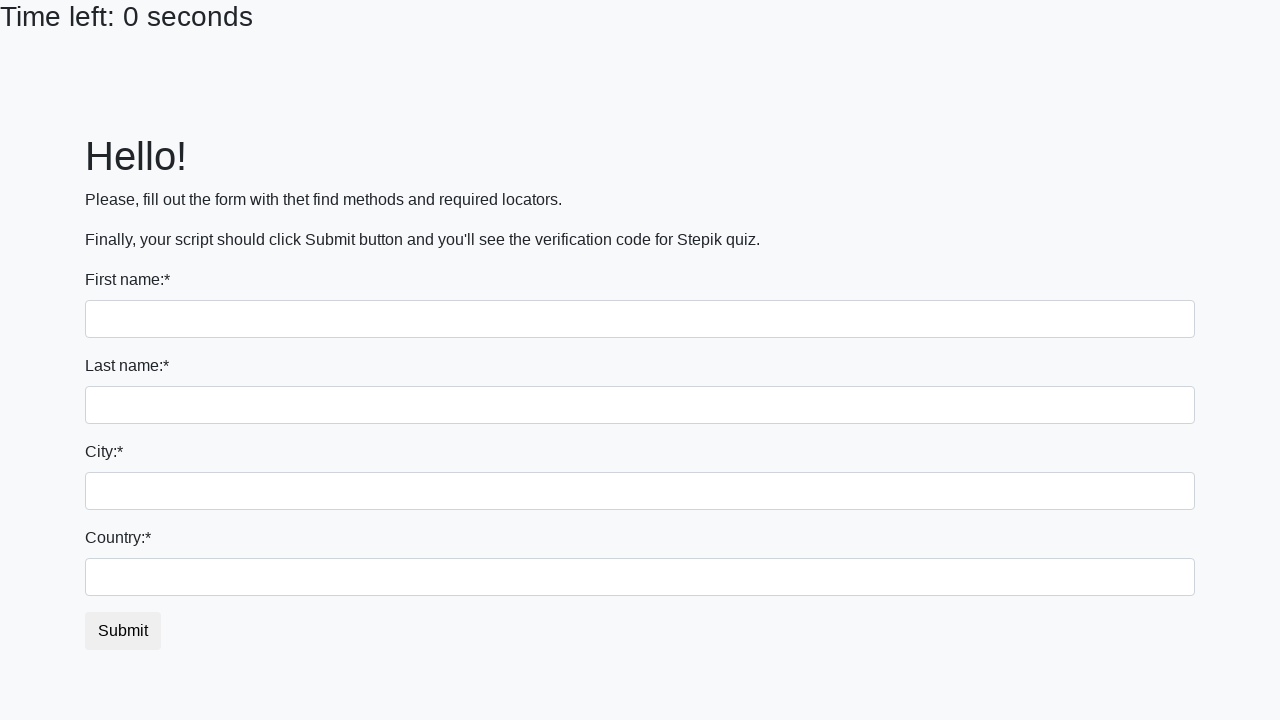